Tests browser window handling by clicking a button to open a new window, switching to the child window to verify its heading text, closing the child window, and switching back to the parent window.

Starting URL: https://demoqa.com/browser-windows

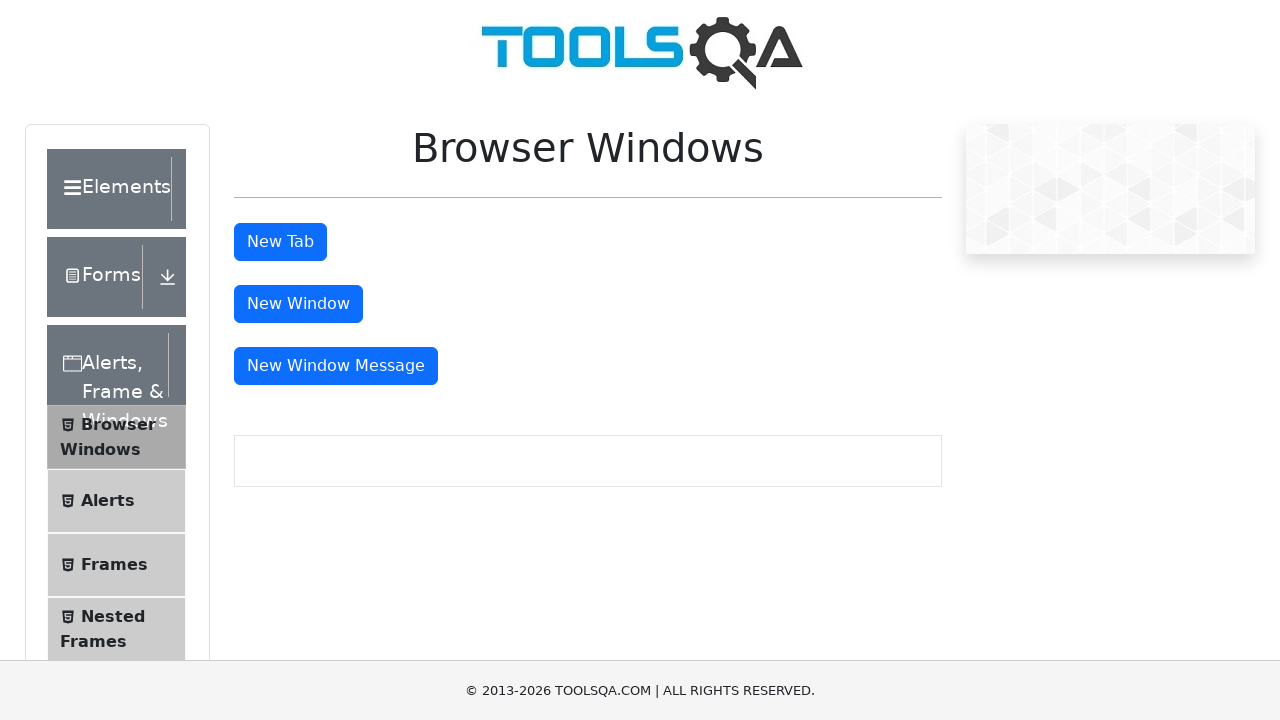

Clicked button to open new window at (298, 304) on #windowButton
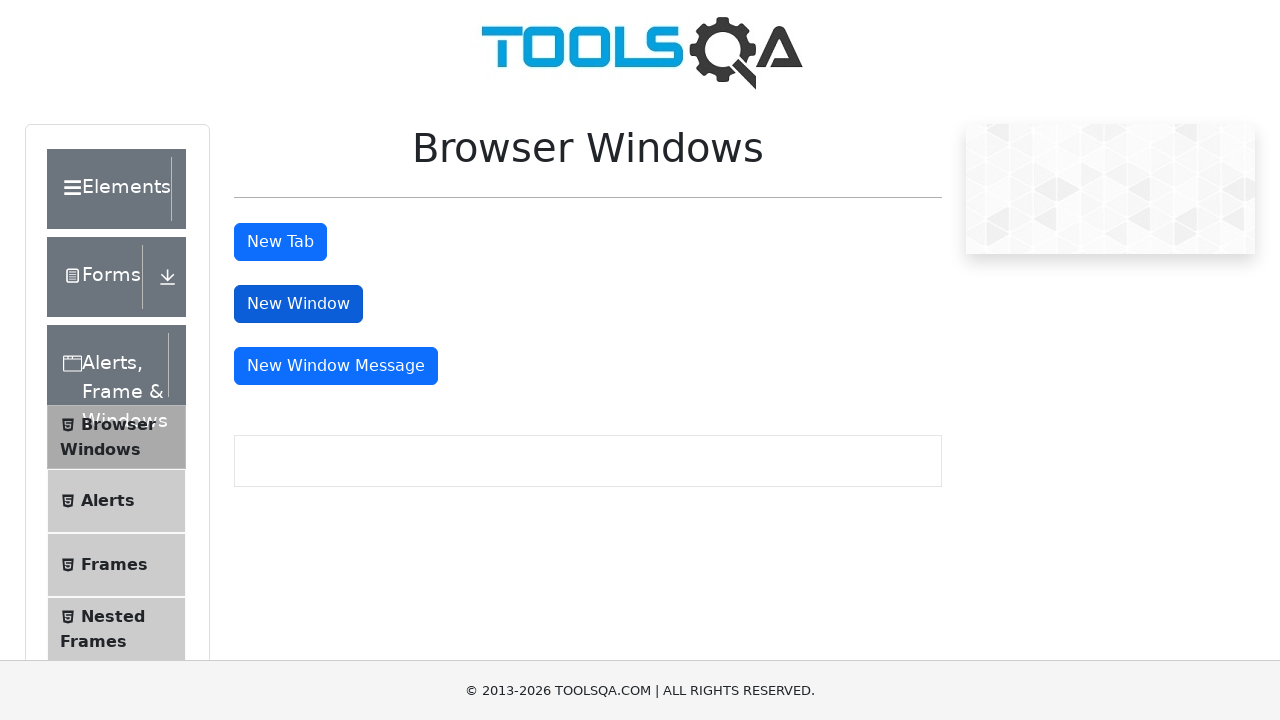

Child window opened and reference obtained
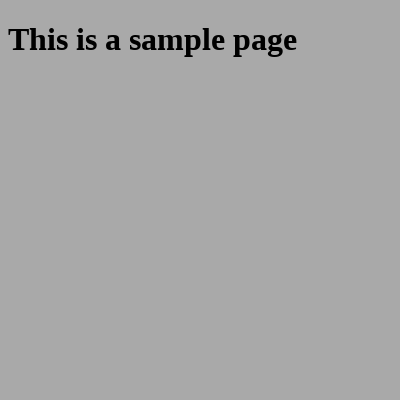

Child window heading element loaded
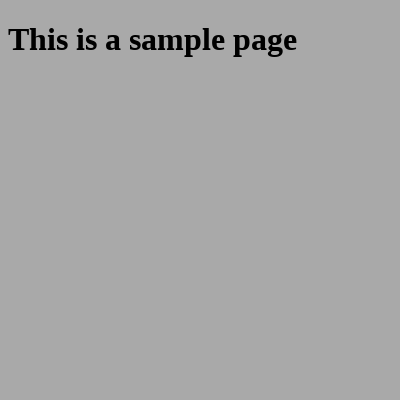

Retrieved heading text from child window: 'This is a sample page'
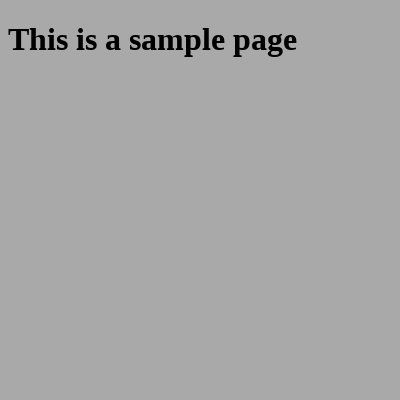

Child window closed
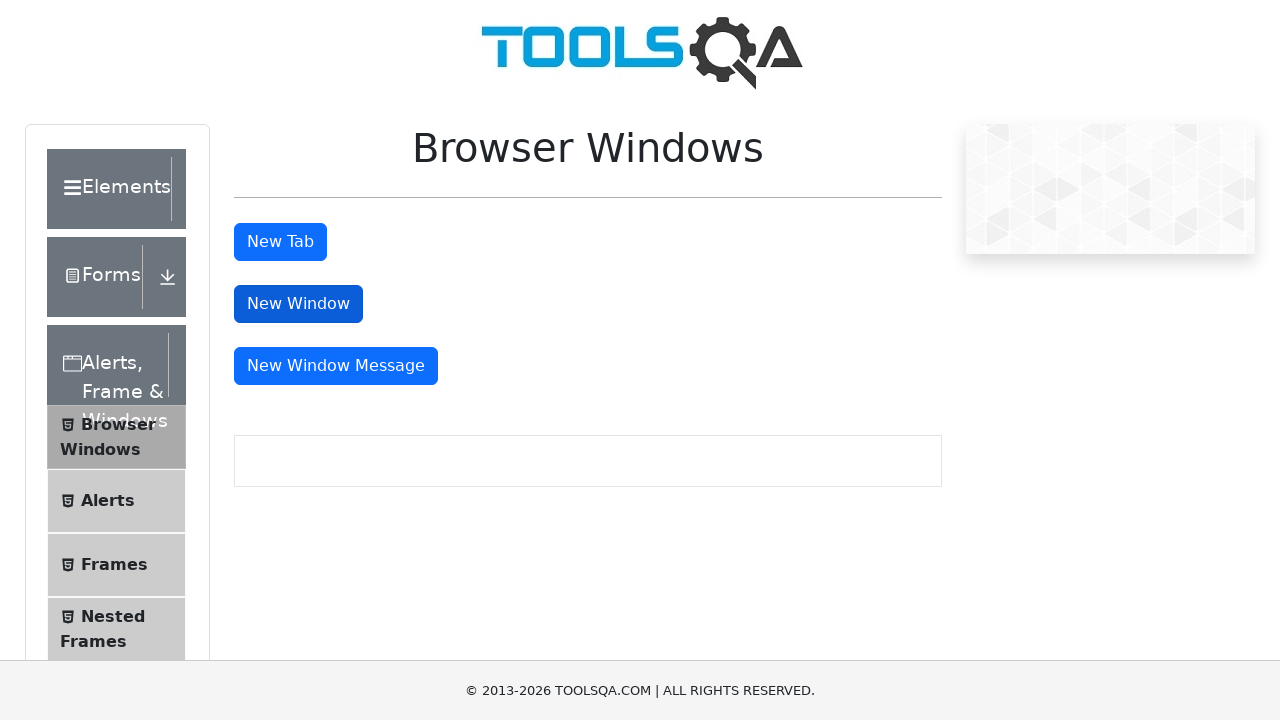

Verified parent window is active by locating window button
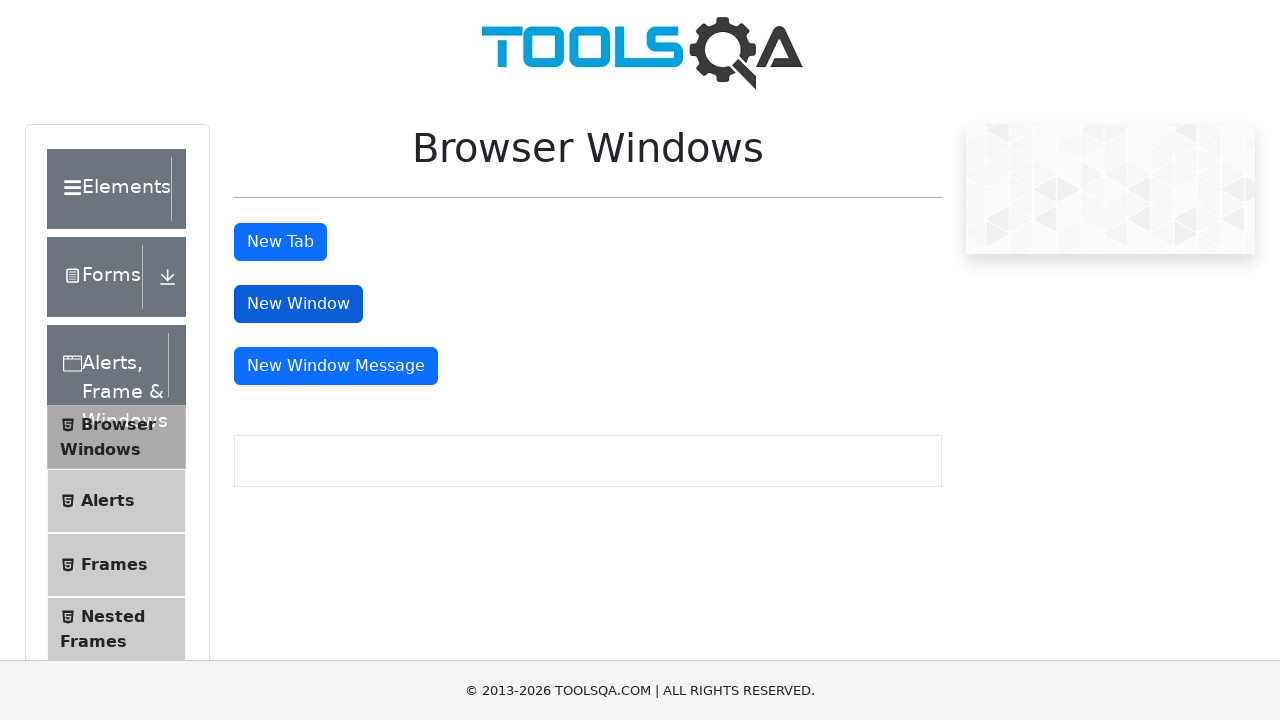

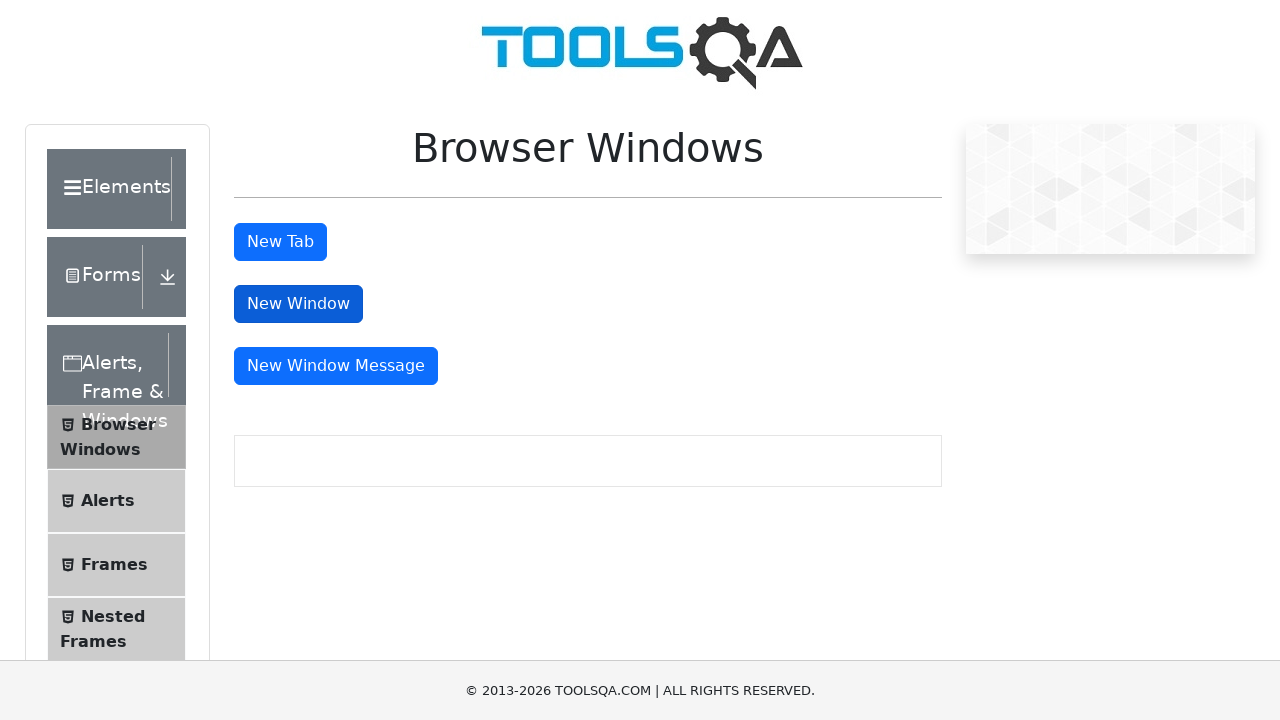